Tests drag and drop functionality by dragging a small box into a large box and verifying success message

Starting URL: https://commitquality.com/practice-drag-and-drop

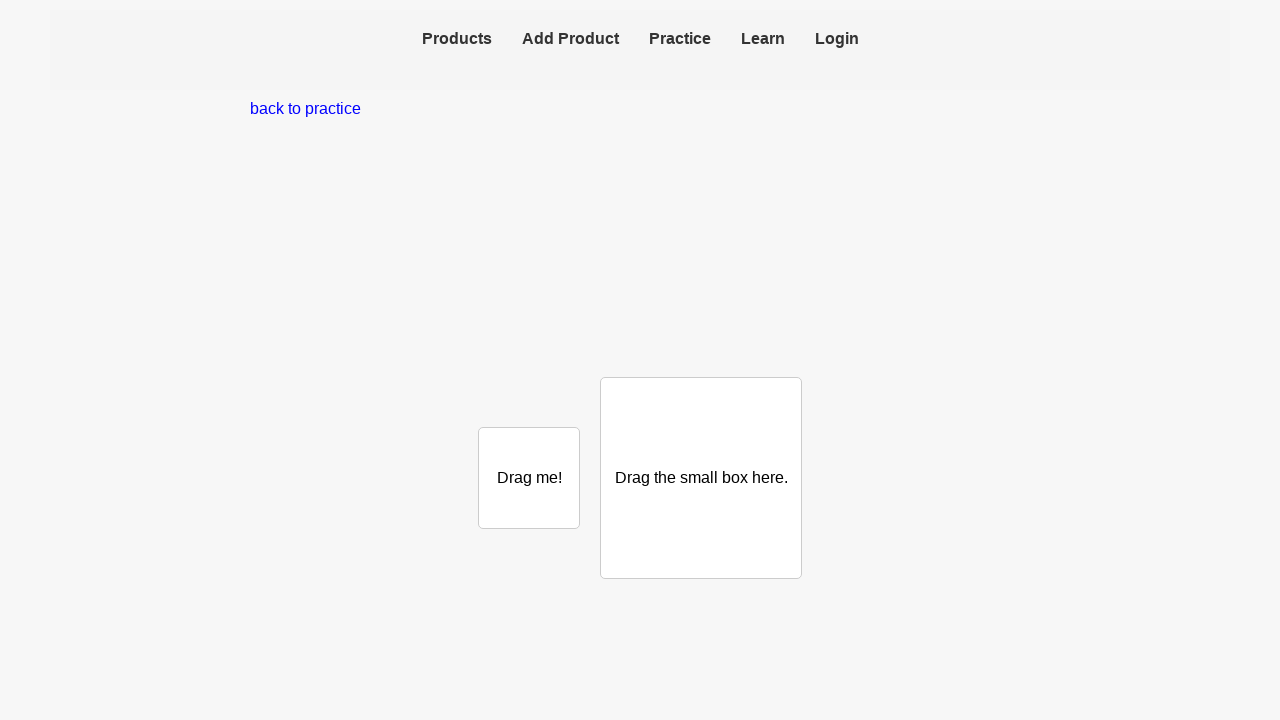

Dragged small box into large box at (701, 478)
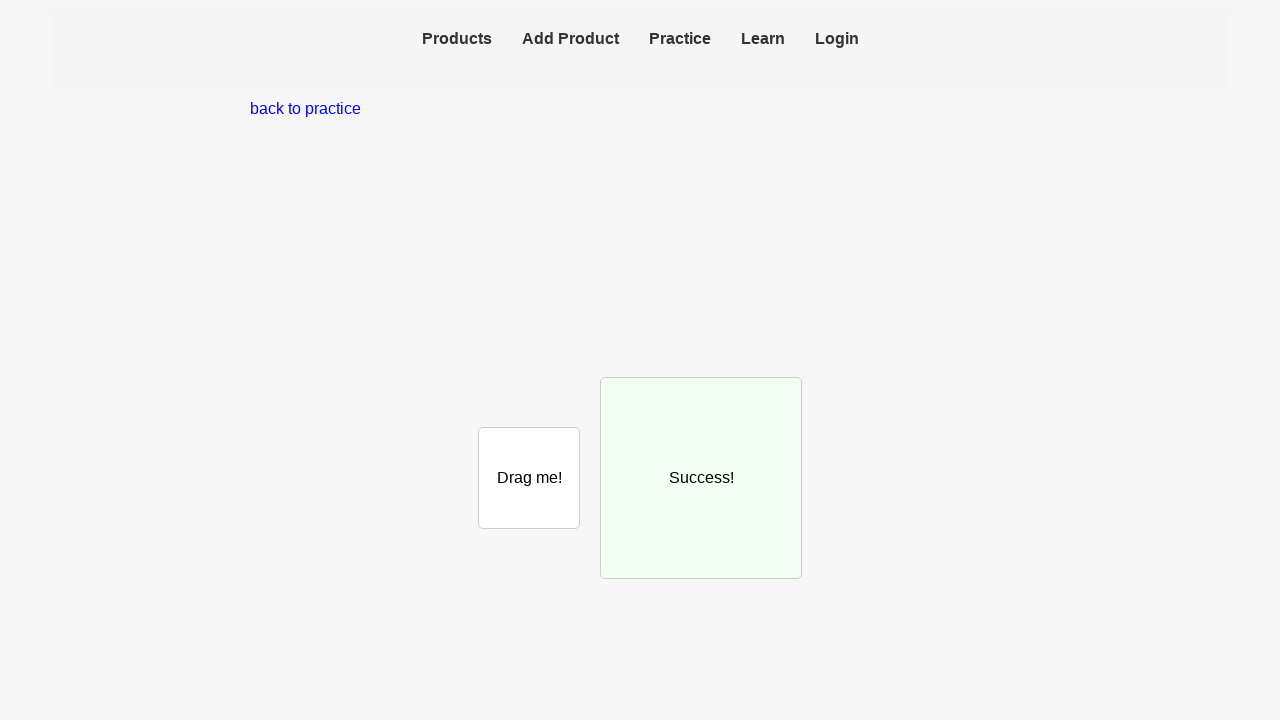

Verified success message appeared in large box
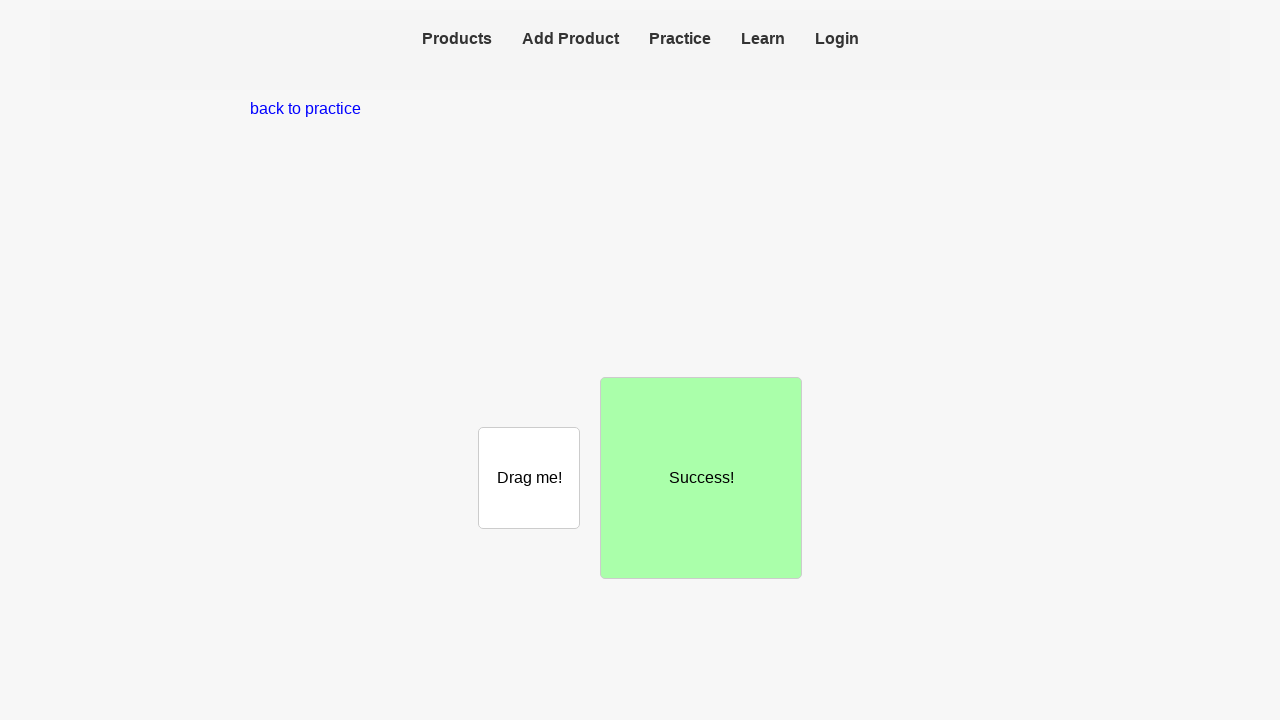

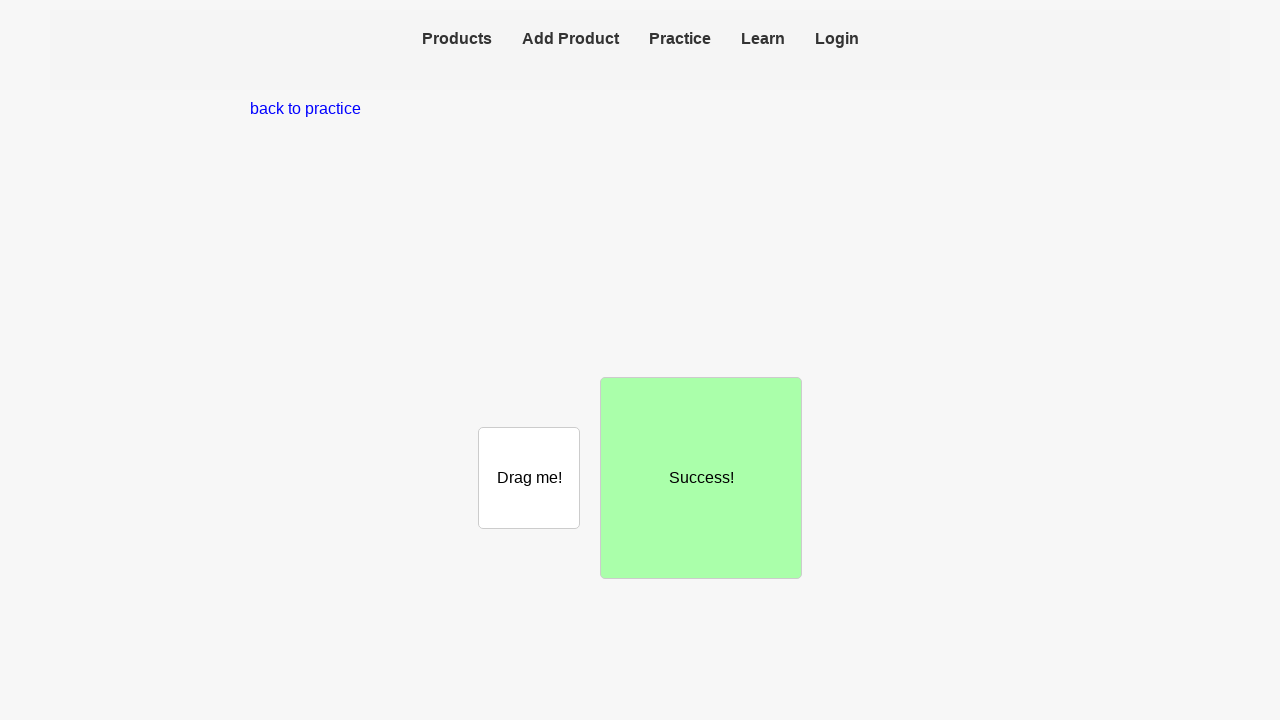